Tests clicking the first anchor element on the jQuery UI Button demo page by navigating to the demo, switching to the iframe, and clicking the anchor.

Starting URL: https://jqueryui.com/

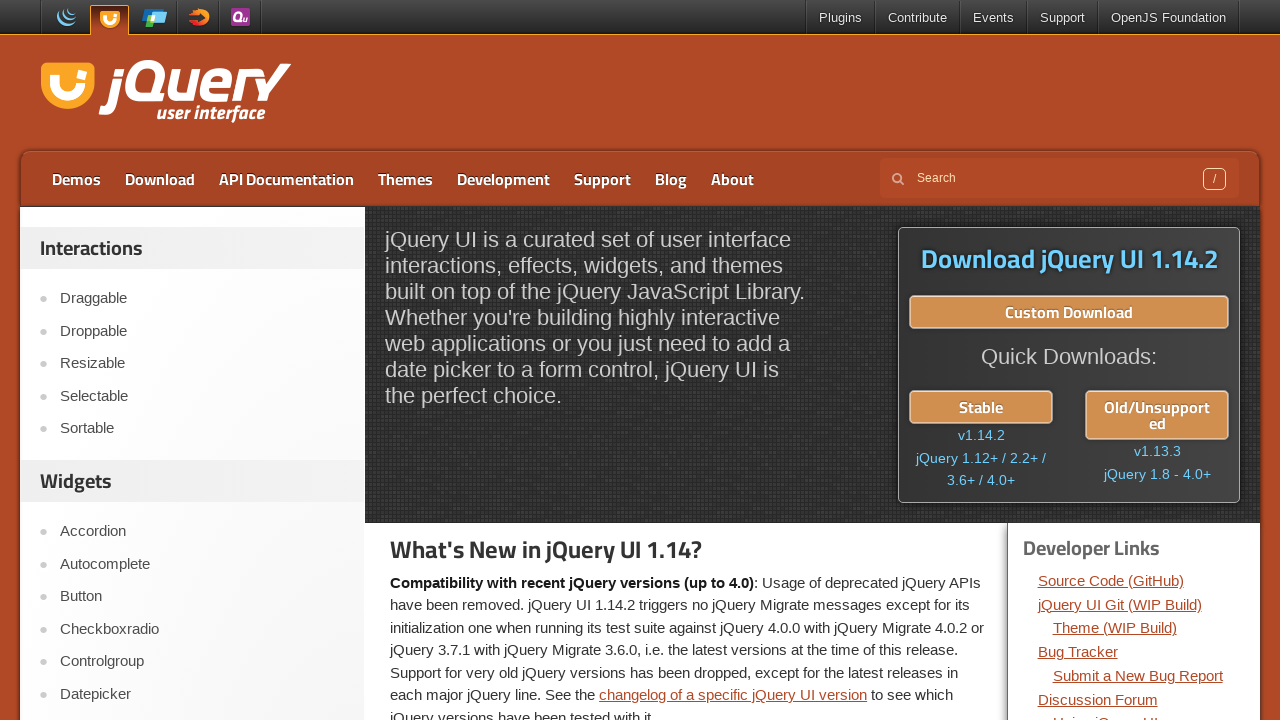

Navigated to jQuery UI homepage
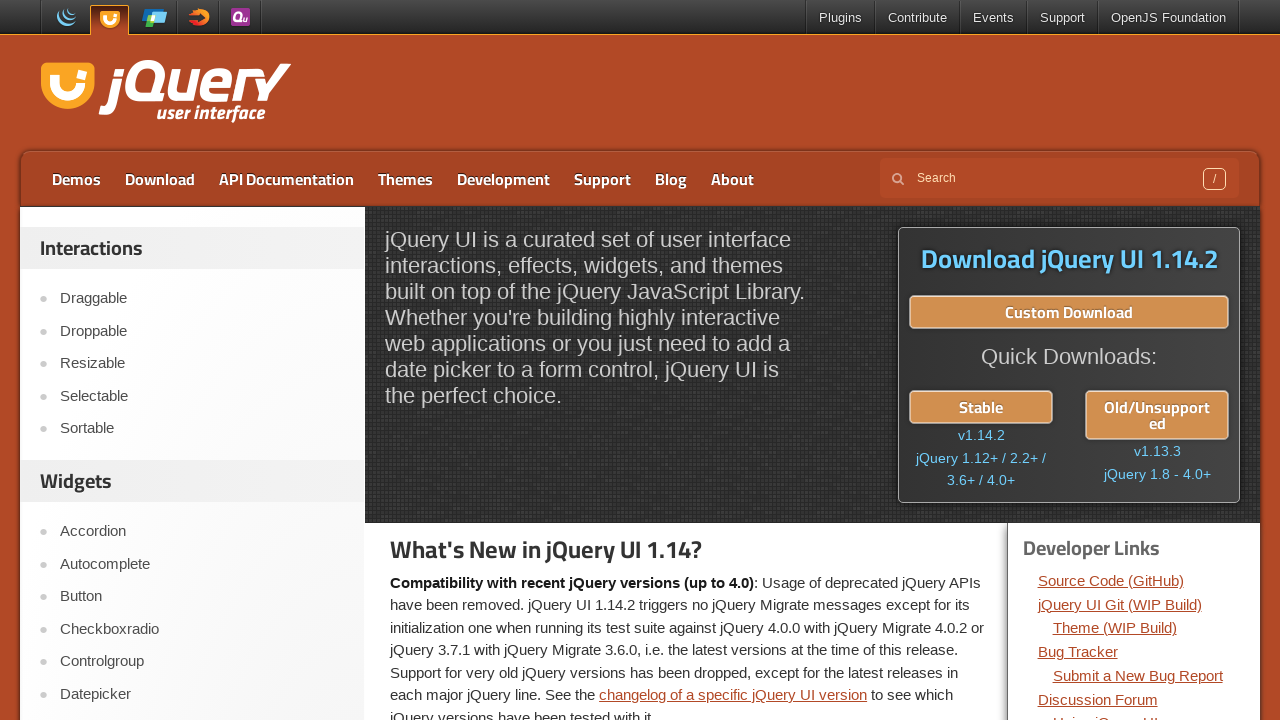

Clicked Button link in navigation at (202, 597) on xpath=//a[text()='Button']
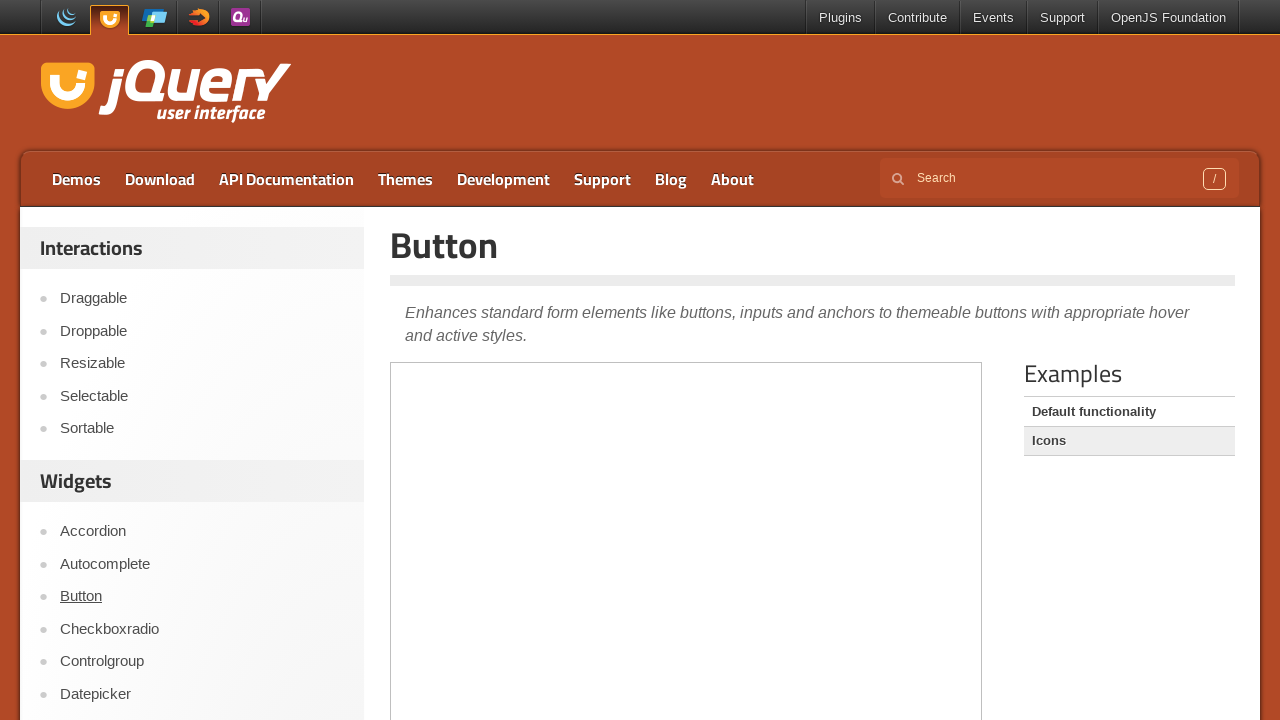

Located and switched to demo iframe
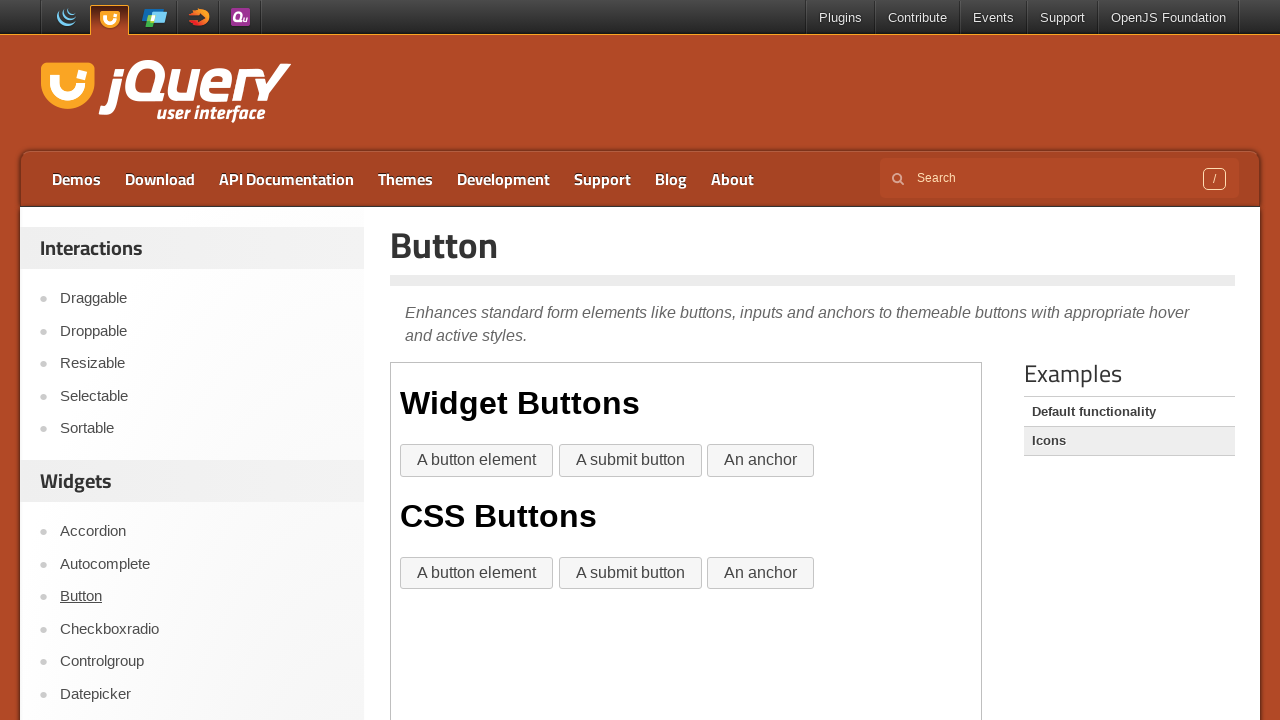

Clicked the first anchor element 'An anchor' at (761, 461) on iframe.demo-frame >> nth=0 >> internal:control=enter-frame >> xpath=//a[text()='
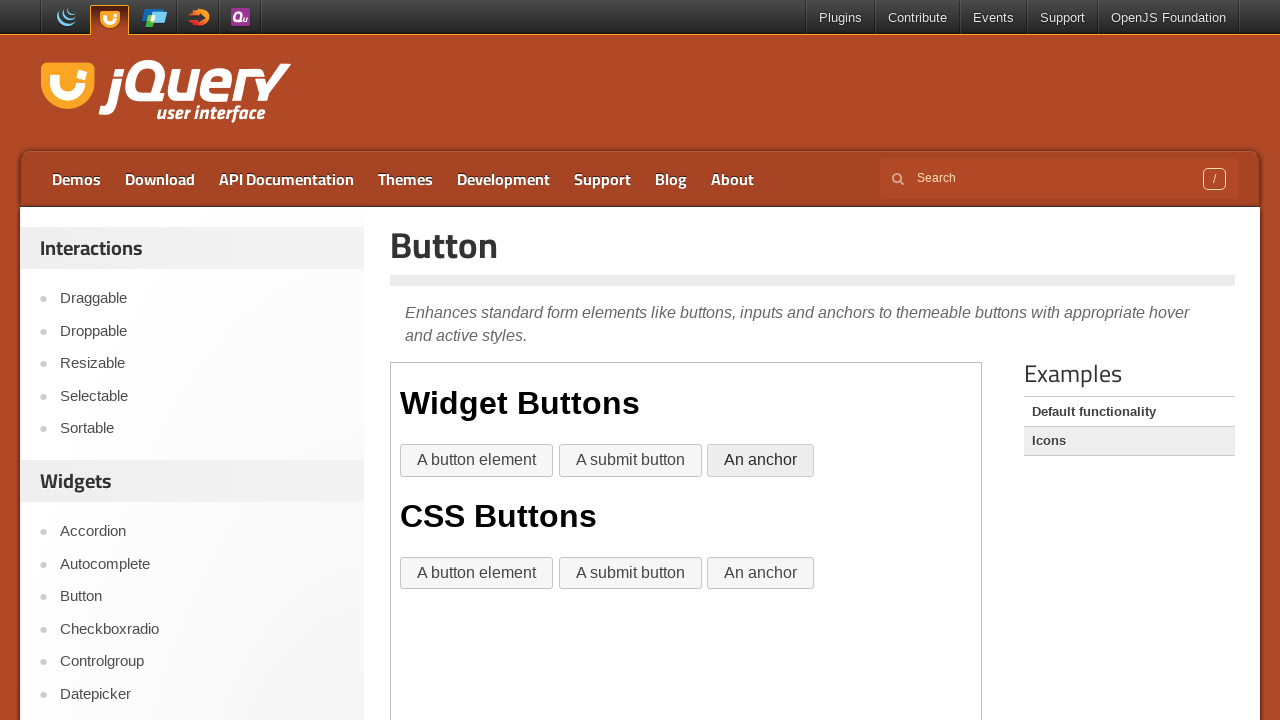

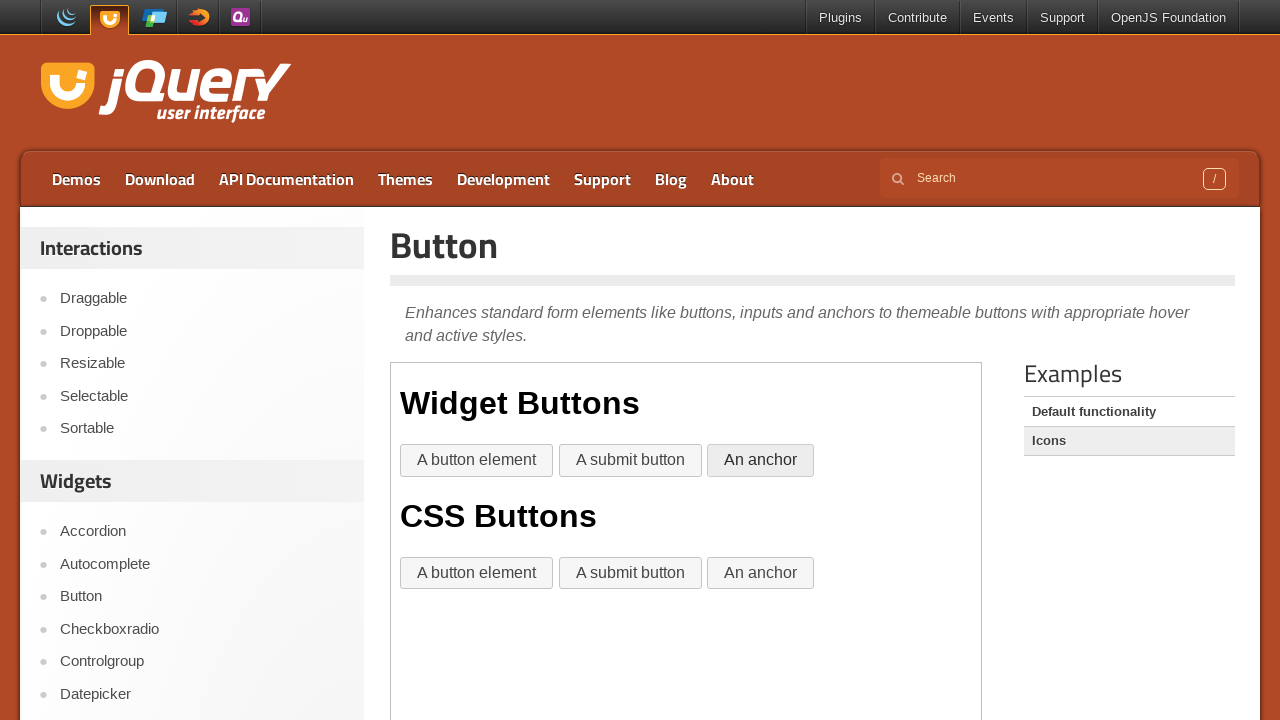